Tests a practice form by entering subjects (physics and chemistry) into an autocomplete input field and confirming each entry with Enter key

Starting URL: https://demoqa.com/automation-practice-form

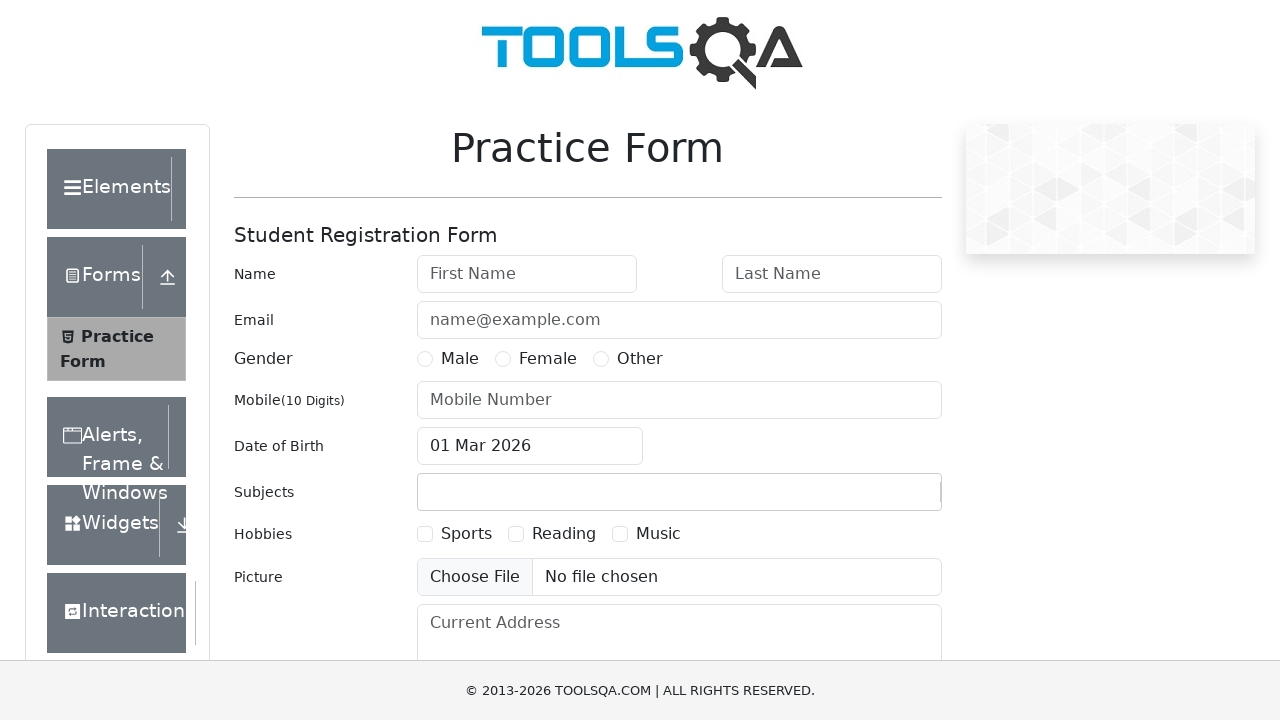

Filled subjects input field with 'physics' on #subjectsInput
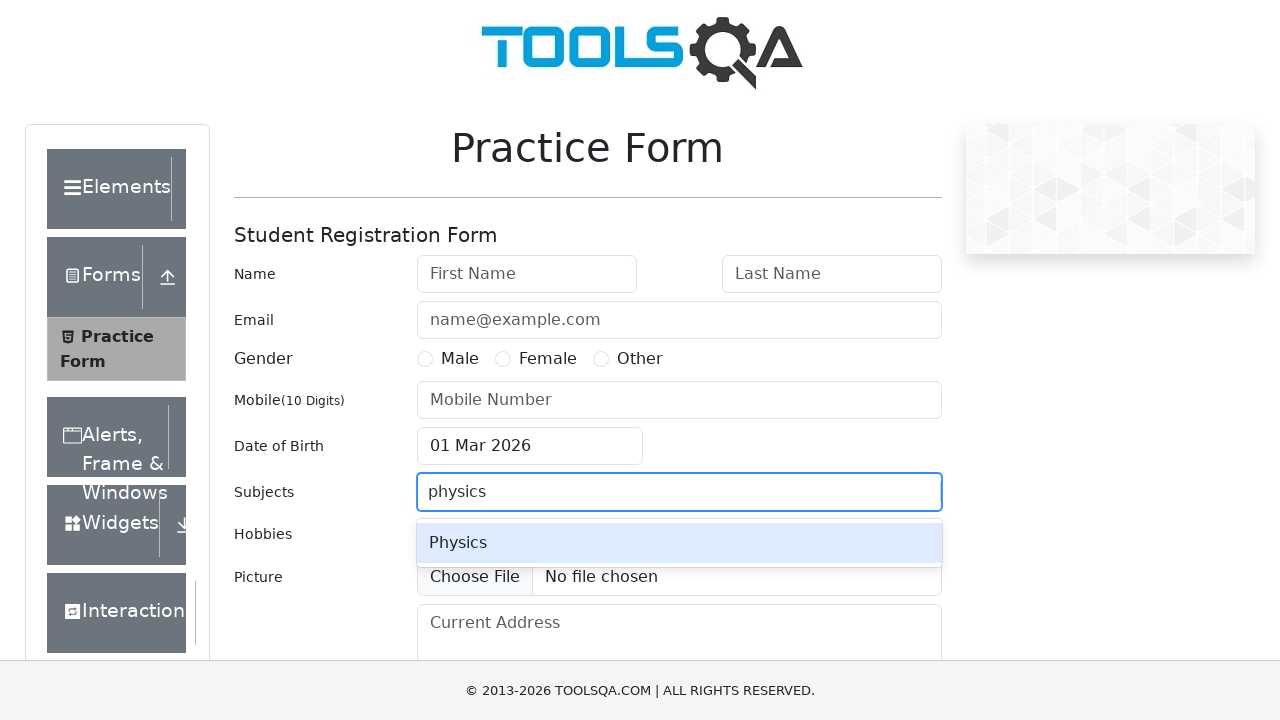

Pressed Enter to confirm physics subject entry on #subjectsInput
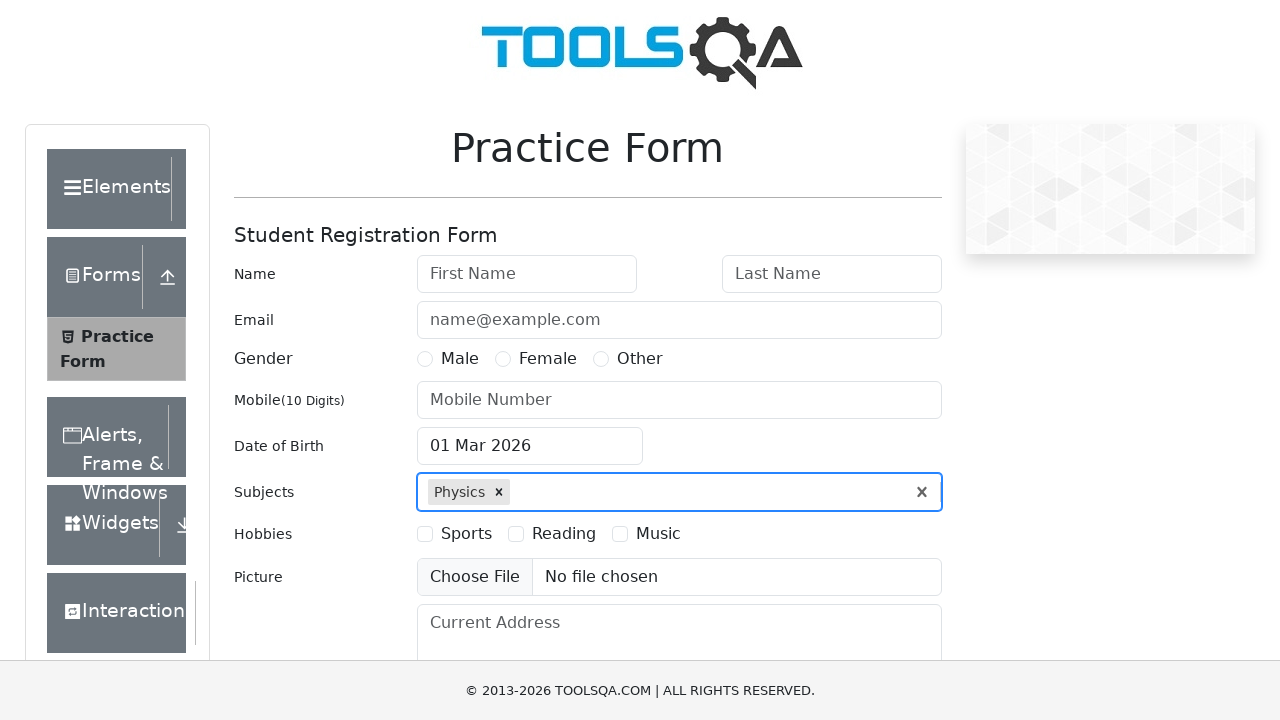

Filled subjects input field with 'chemistry' on #subjectsInput
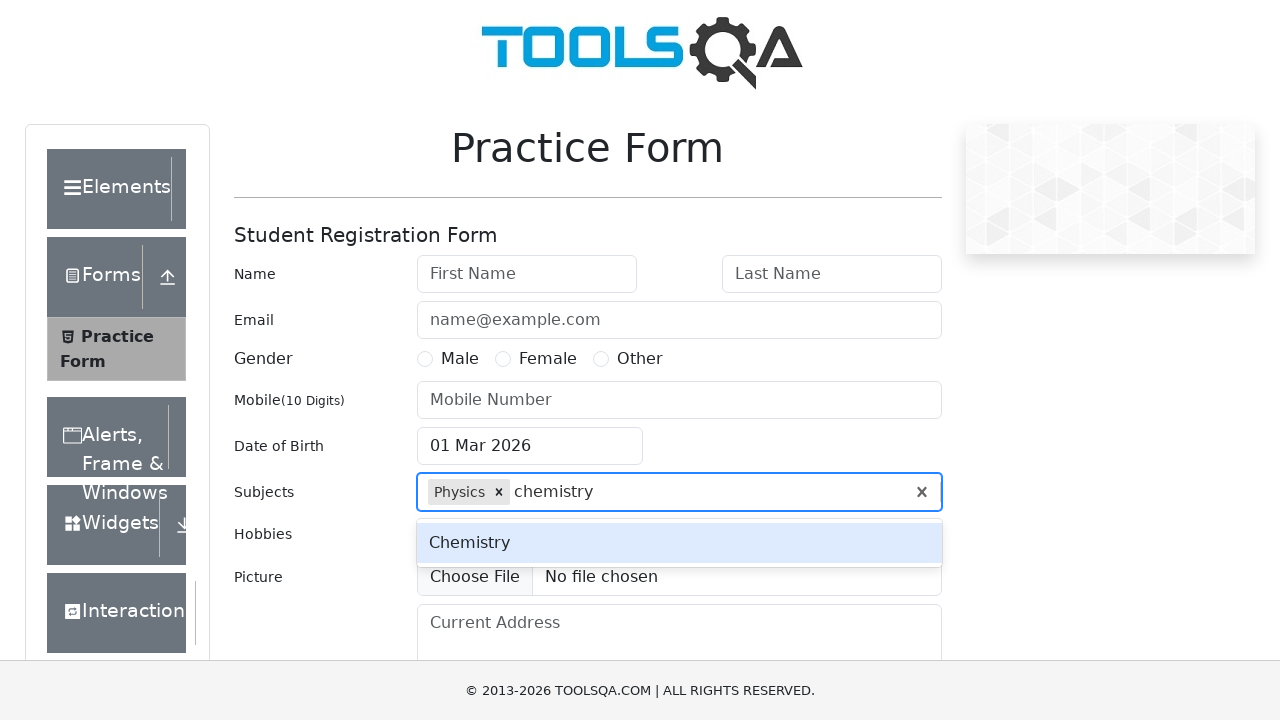

Pressed Enter to confirm chemistry subject entry on #subjectsInput
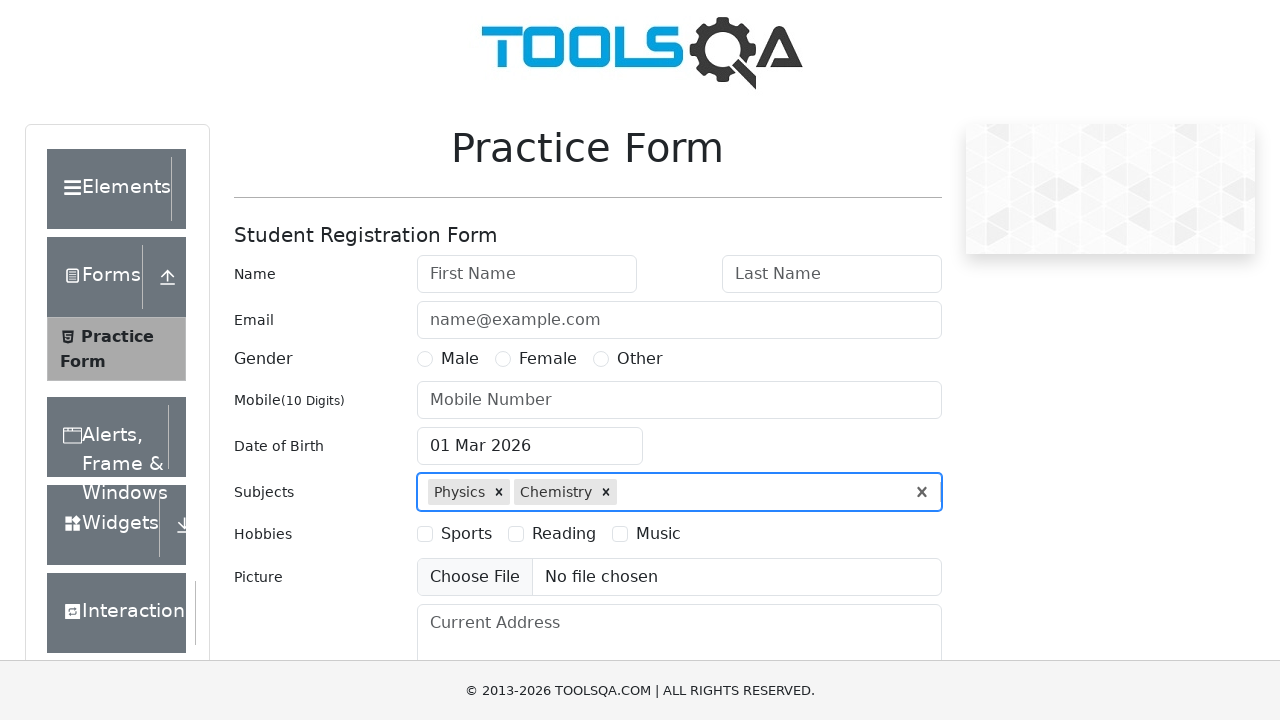

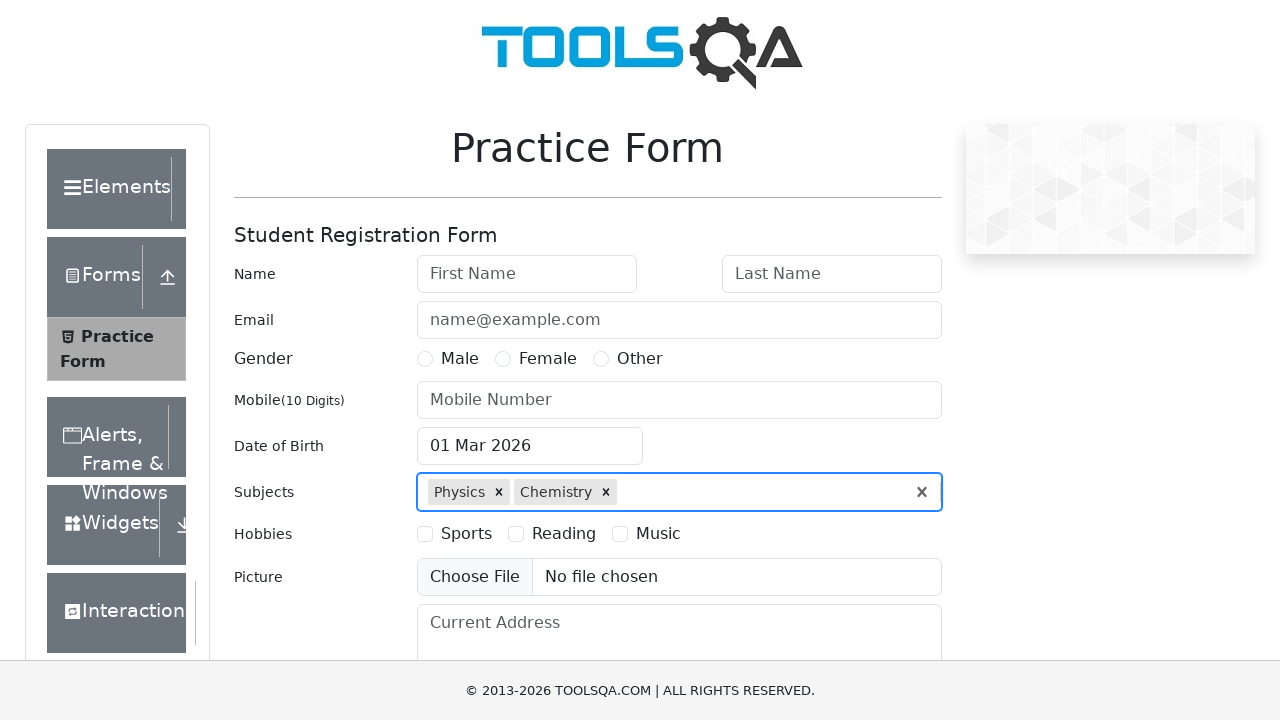